Tests the YouTube video converter interface by entering a video URL, clicking the convert button, and waiting for the conversion to complete before clicking the convert again button.

Starting URL: https://www.cnvmp3.com

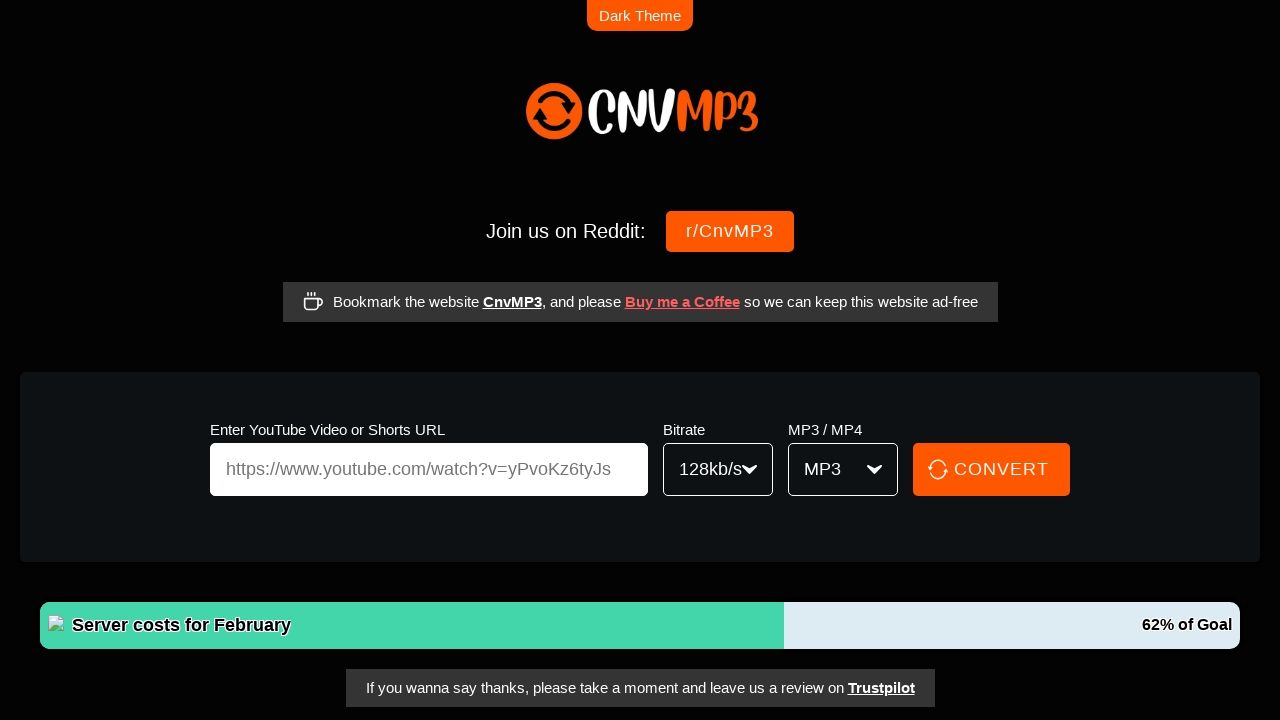

Video URL input field is present
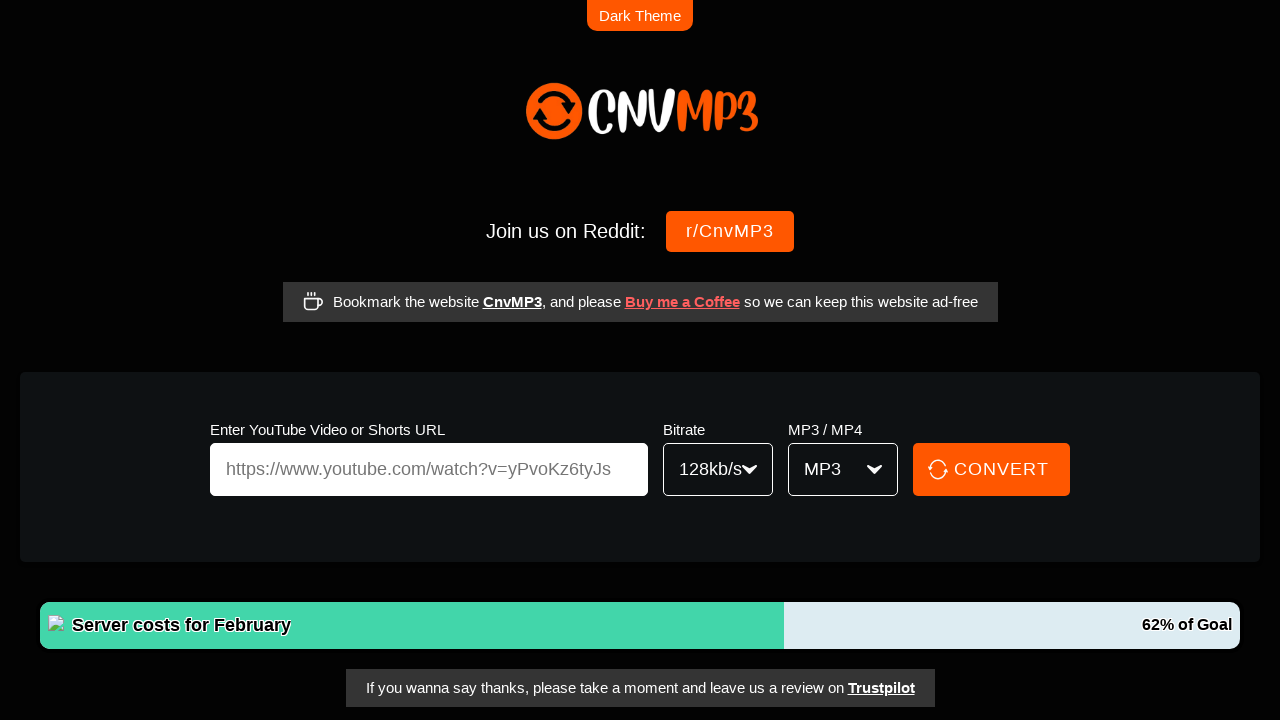

Filled video URL input field with YouTube URL on #video-url
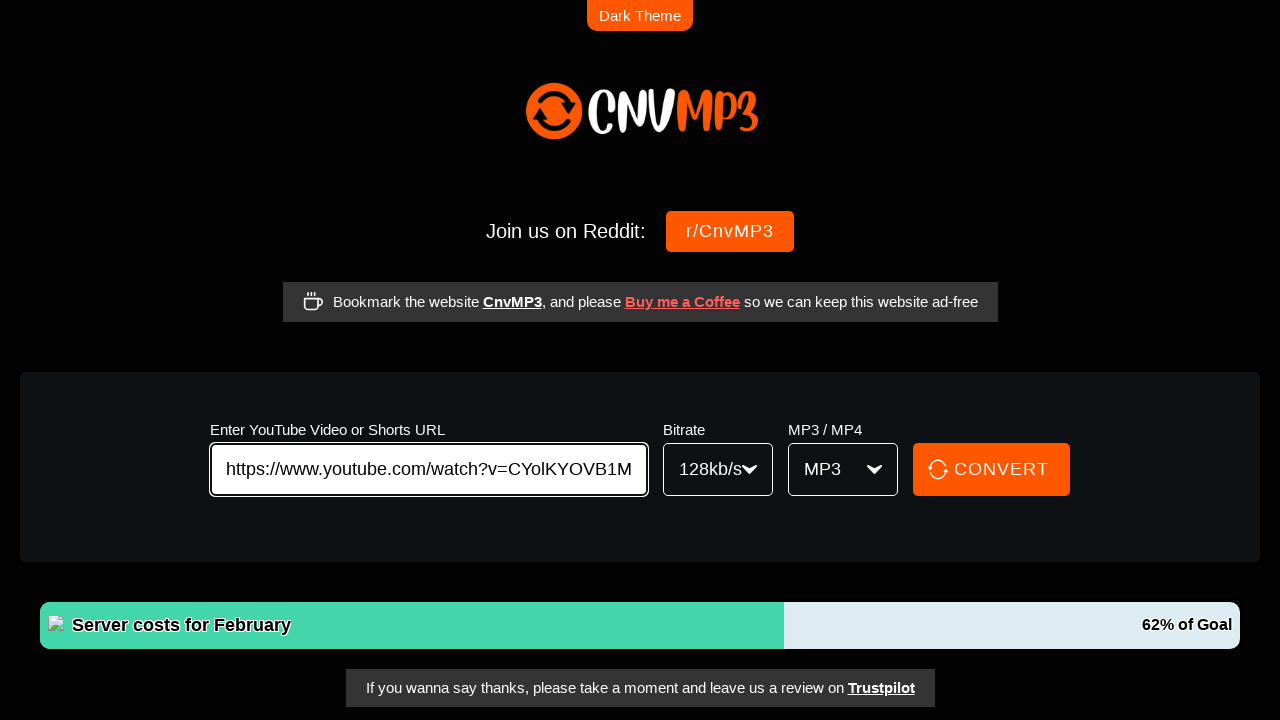

Pressed Enter to submit the video URL on #video-url
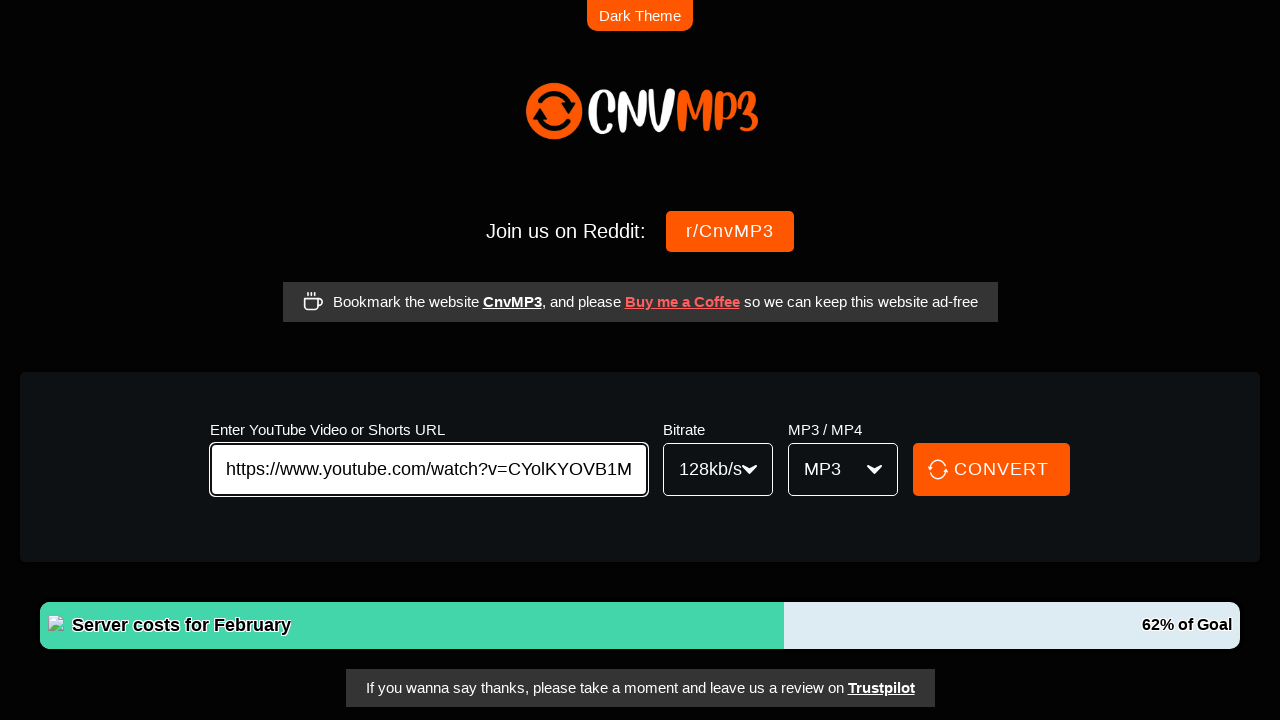

Clicked the convert button to start conversion at (1002, 469) on #convert-button-1
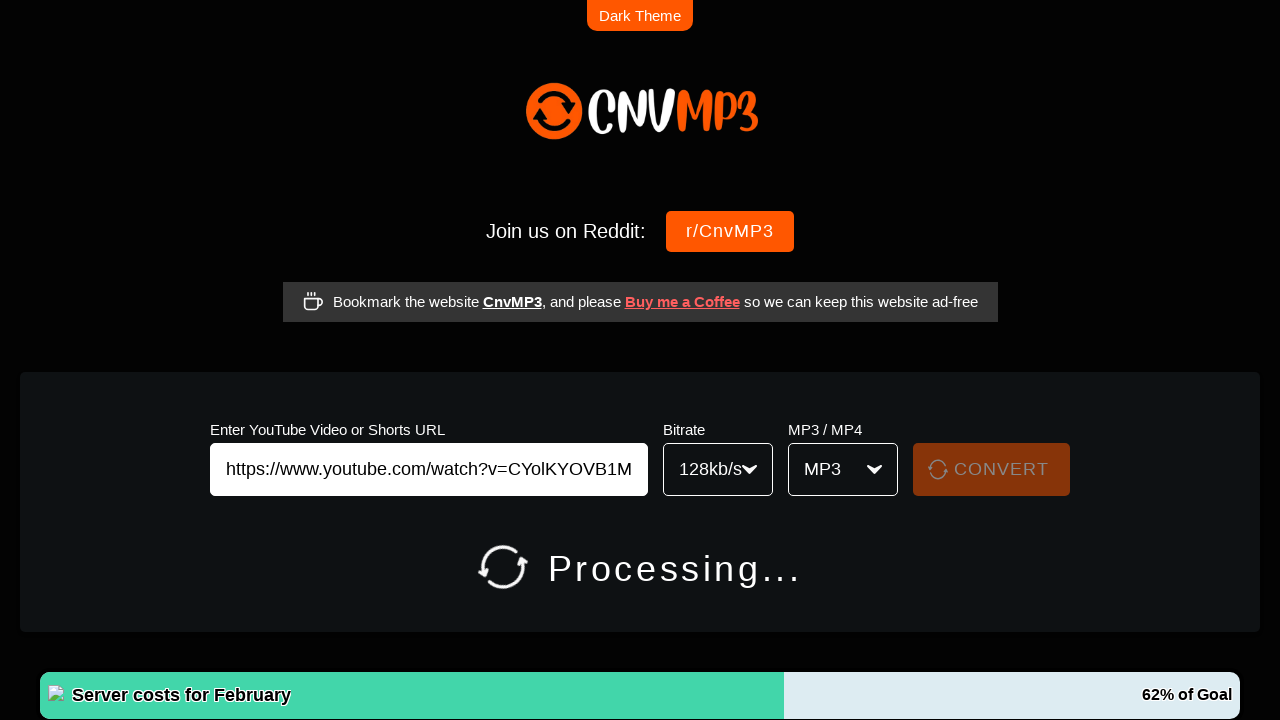

Conversion completed and convert-again button is visible
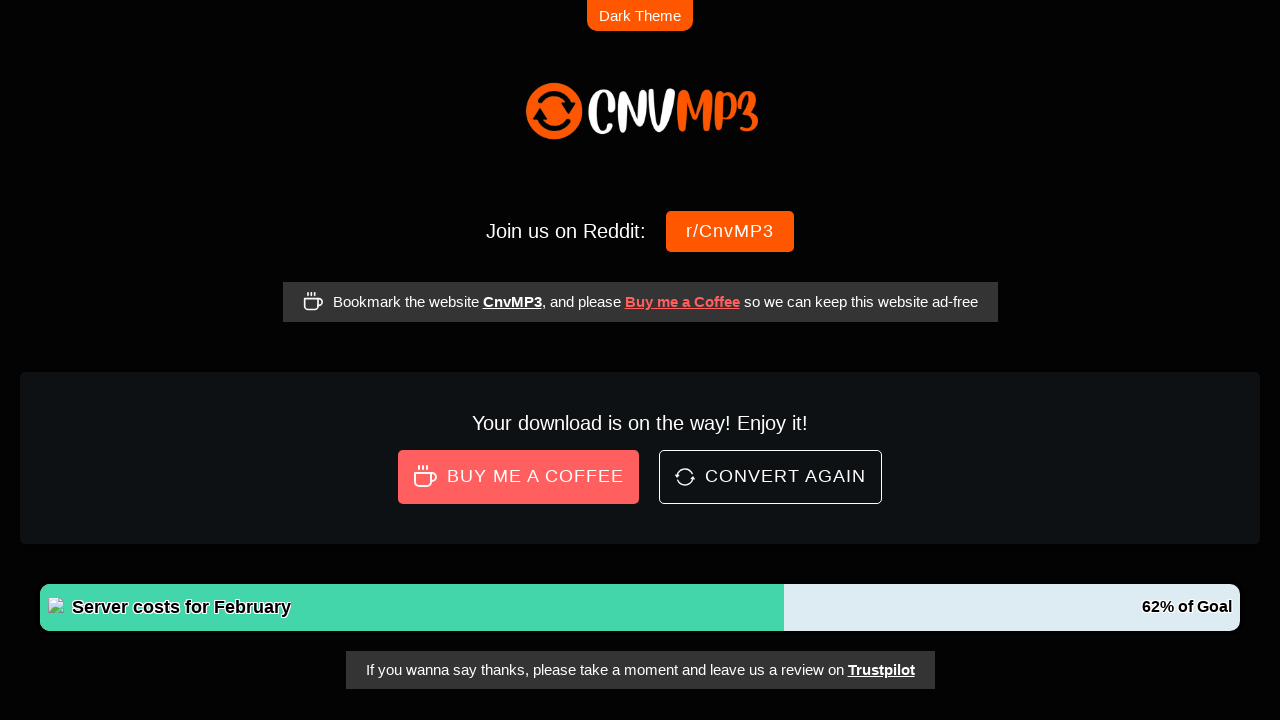

Clicked the convert-again button at (770, 477) on #convert-again-btn
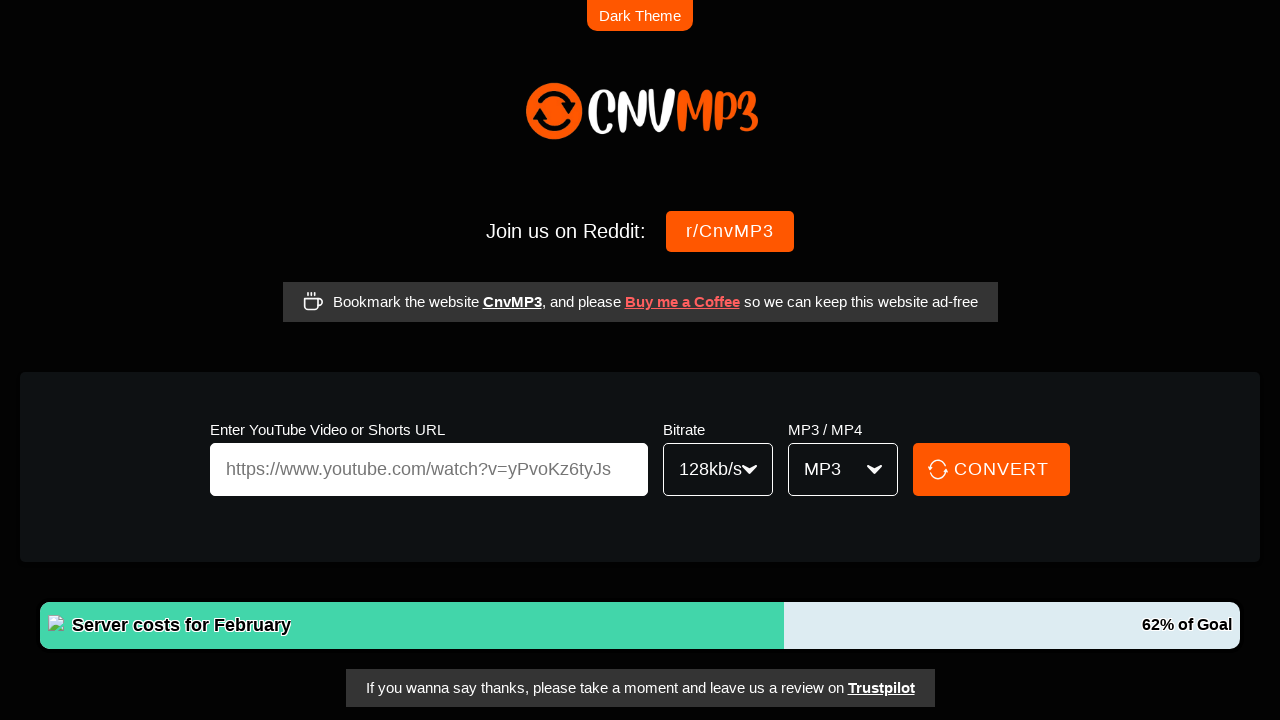

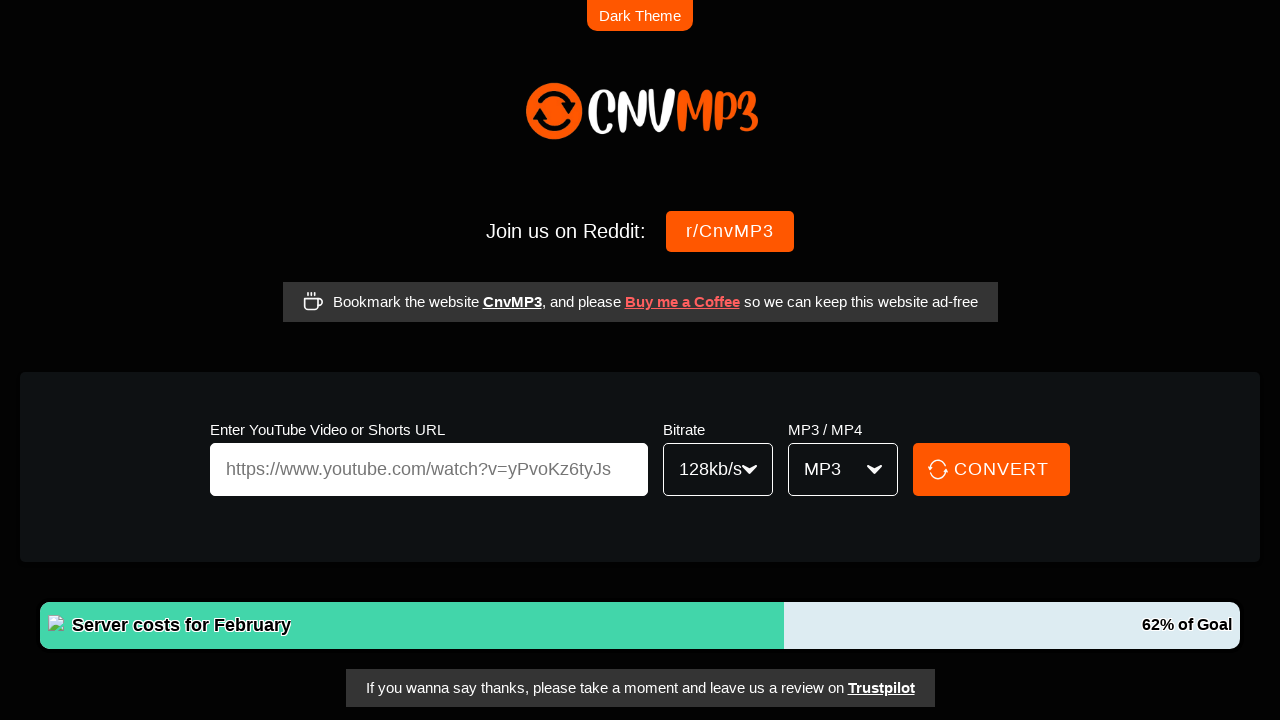